Tests a dynamic loading page where content is rendered after clicking Start button. Clicks the Start button, waits for the loading to complete, and verifies the "Hello World!" finish text appears.

Starting URL: http://the-internet.herokuapp.com/dynamic_loading/2

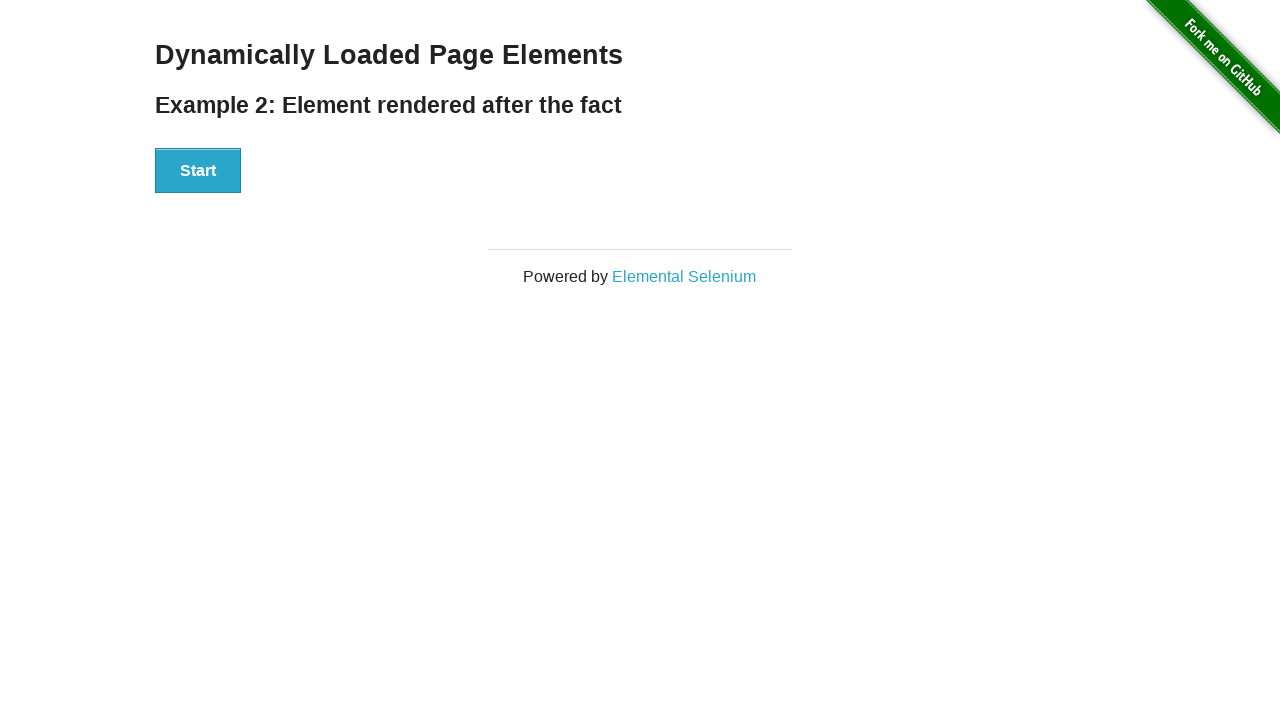

Clicked Start button to trigger dynamic loading at (198, 171) on #start button
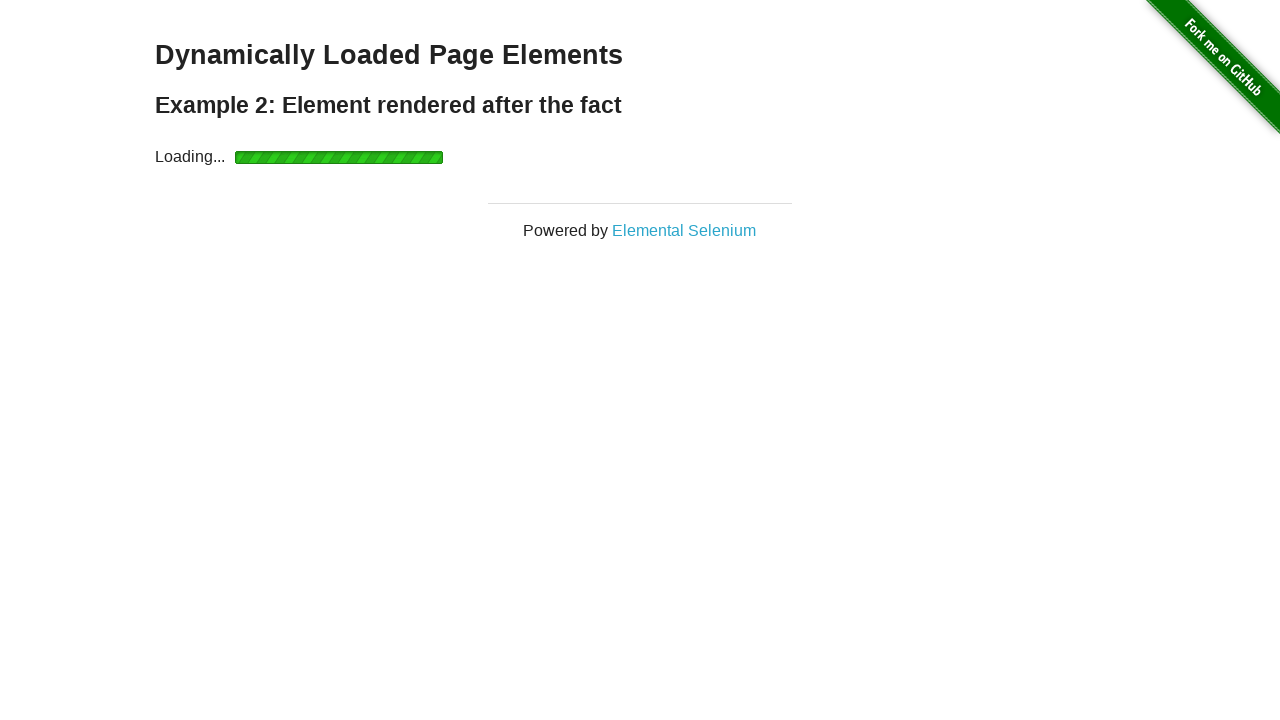

Waited for finish element to become visible after loading completed
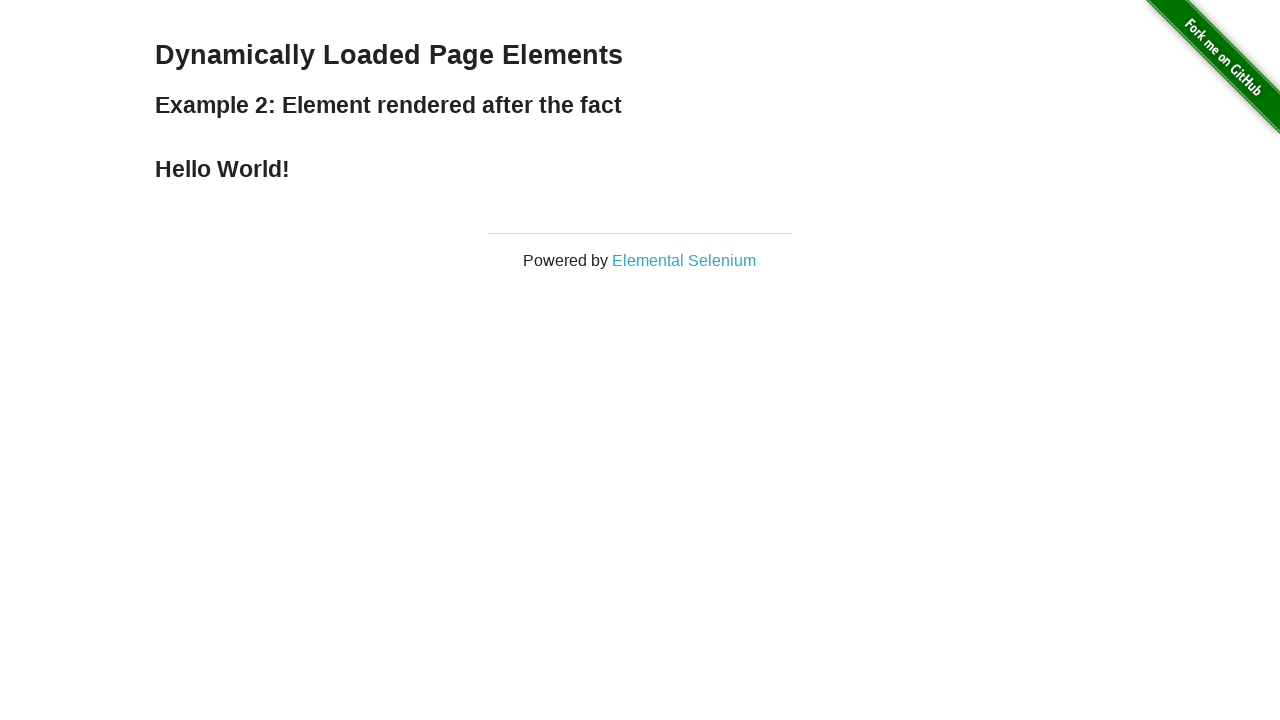

Verified finish element with 'Hello World!' text is visible
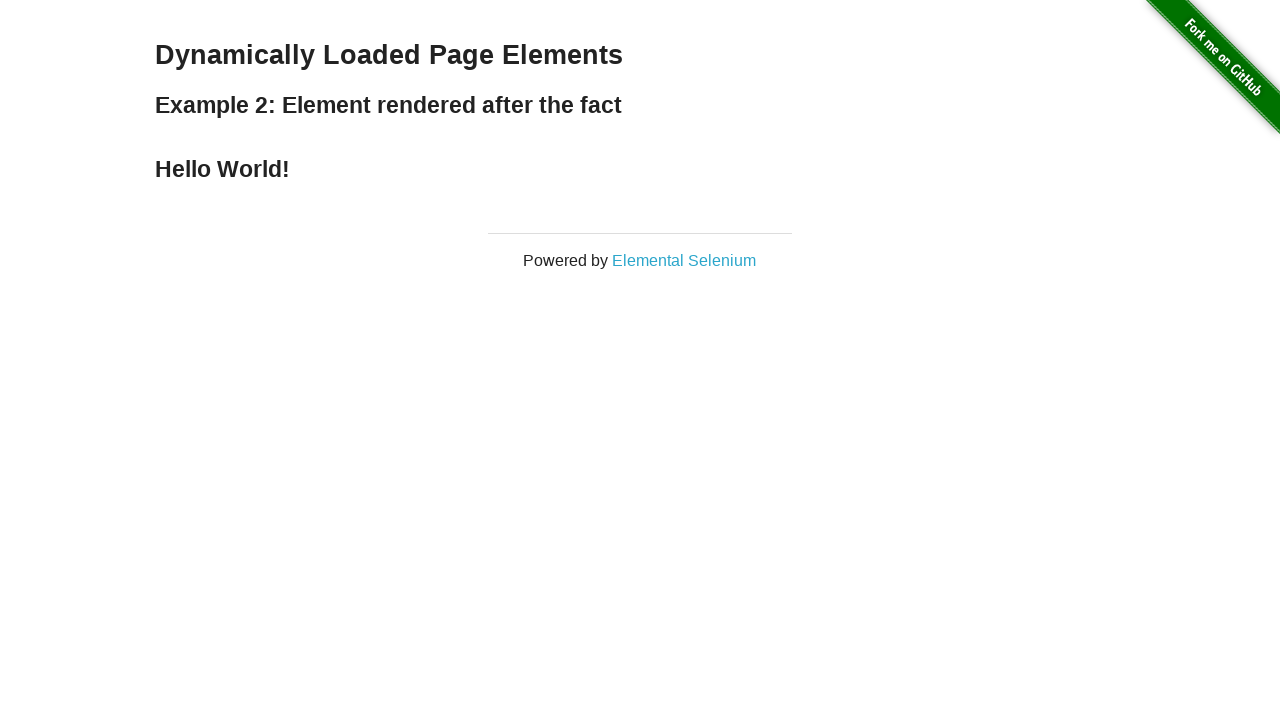

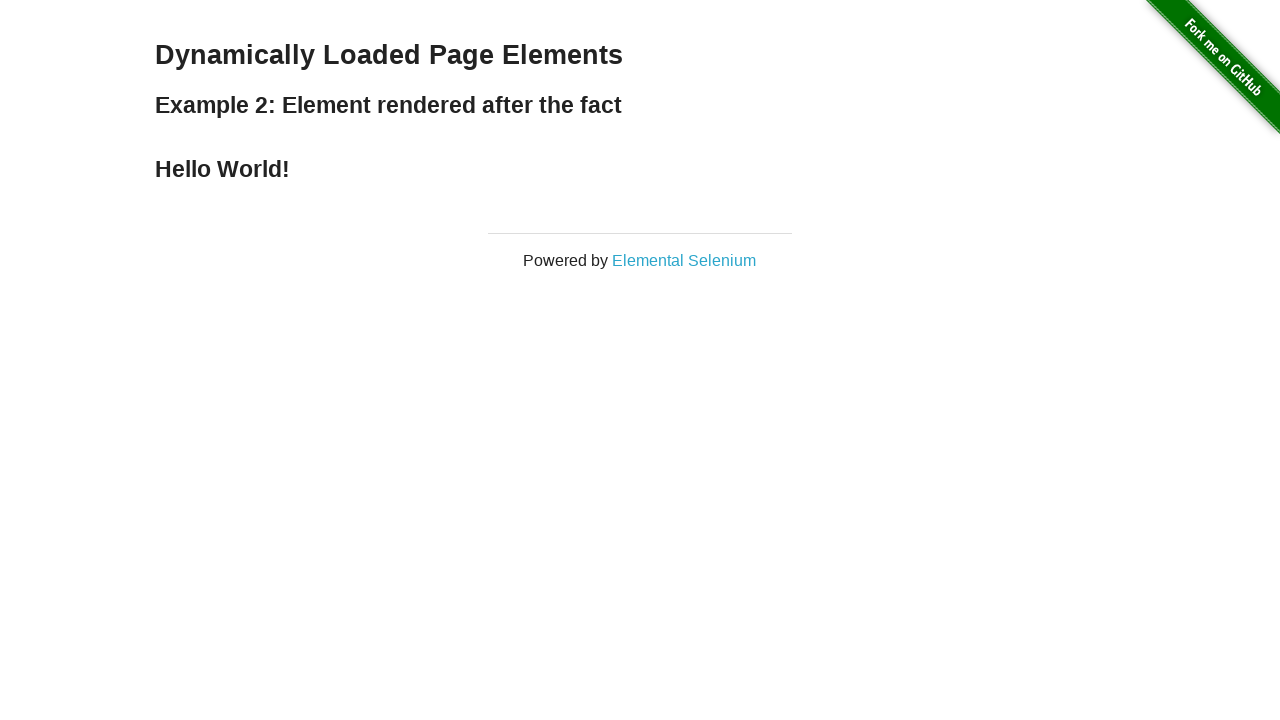